Tests that dark theme mode can be applied by setting the data-theme attribute on the HTML element

Starting URL: https://playwright.dev/

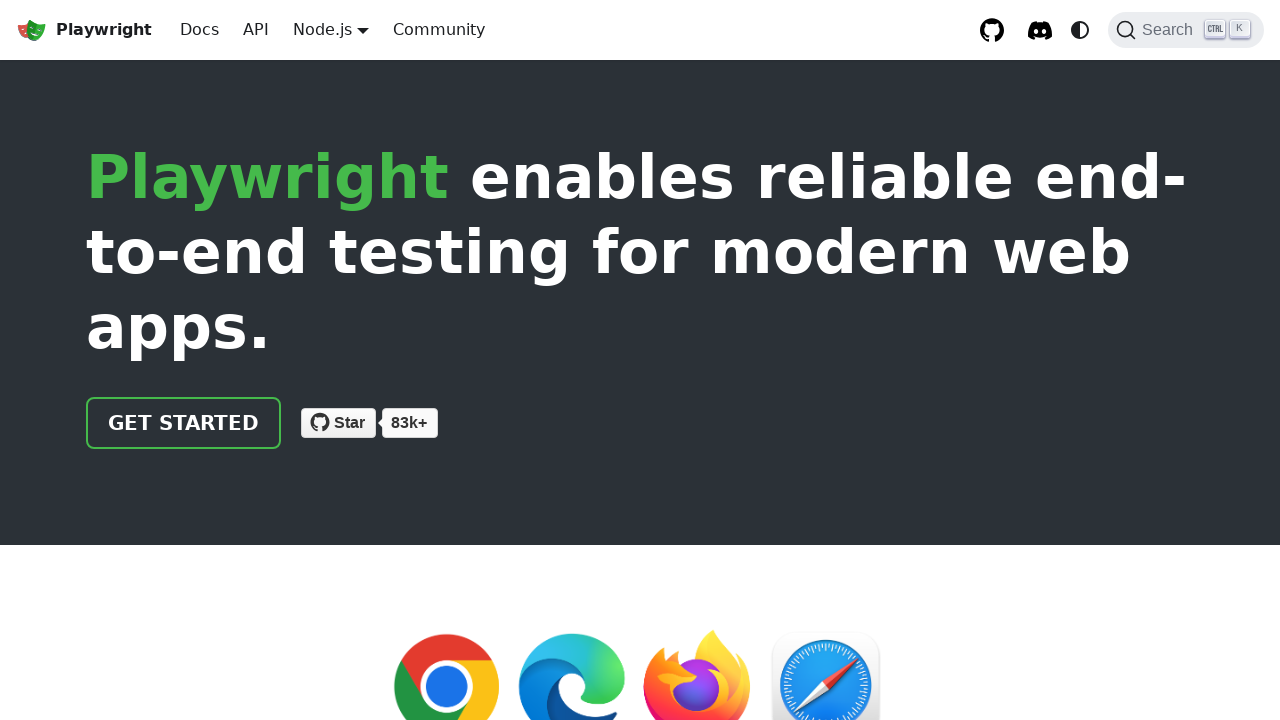

Set data-theme attribute to 'dark' on HTML element via JavaScript
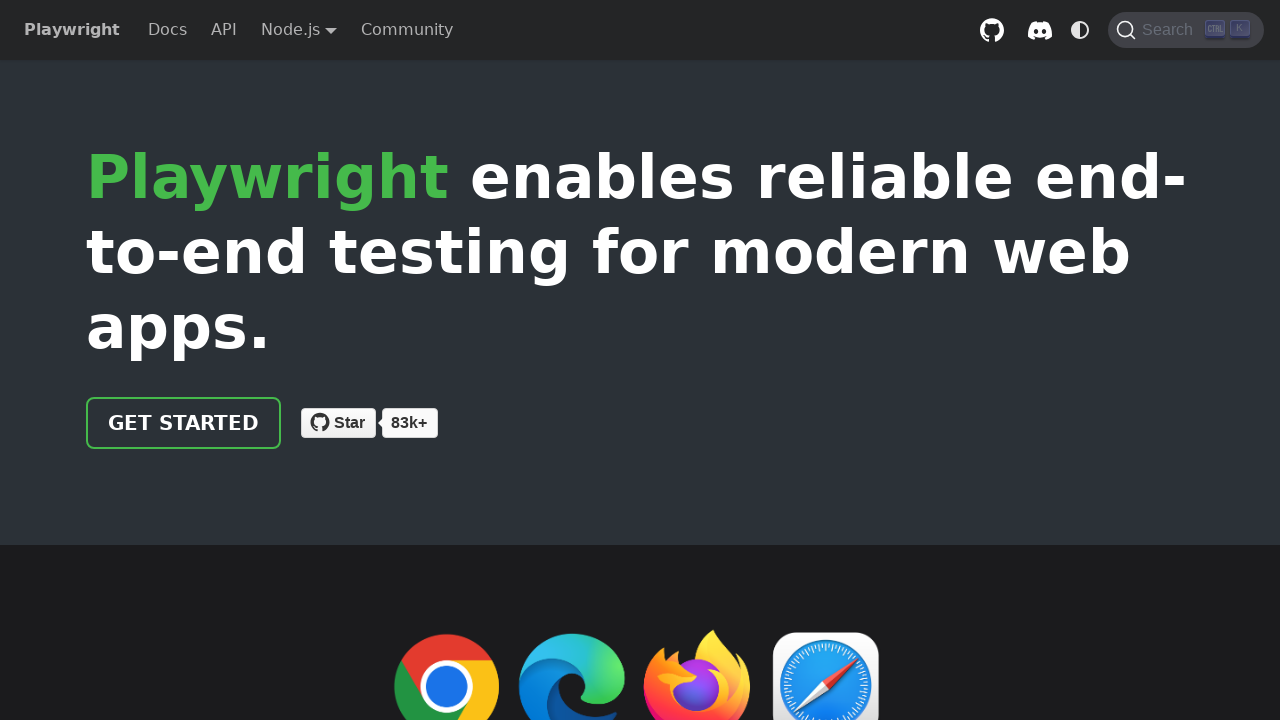

Verified dark theme attribute is applied via wait_for_function
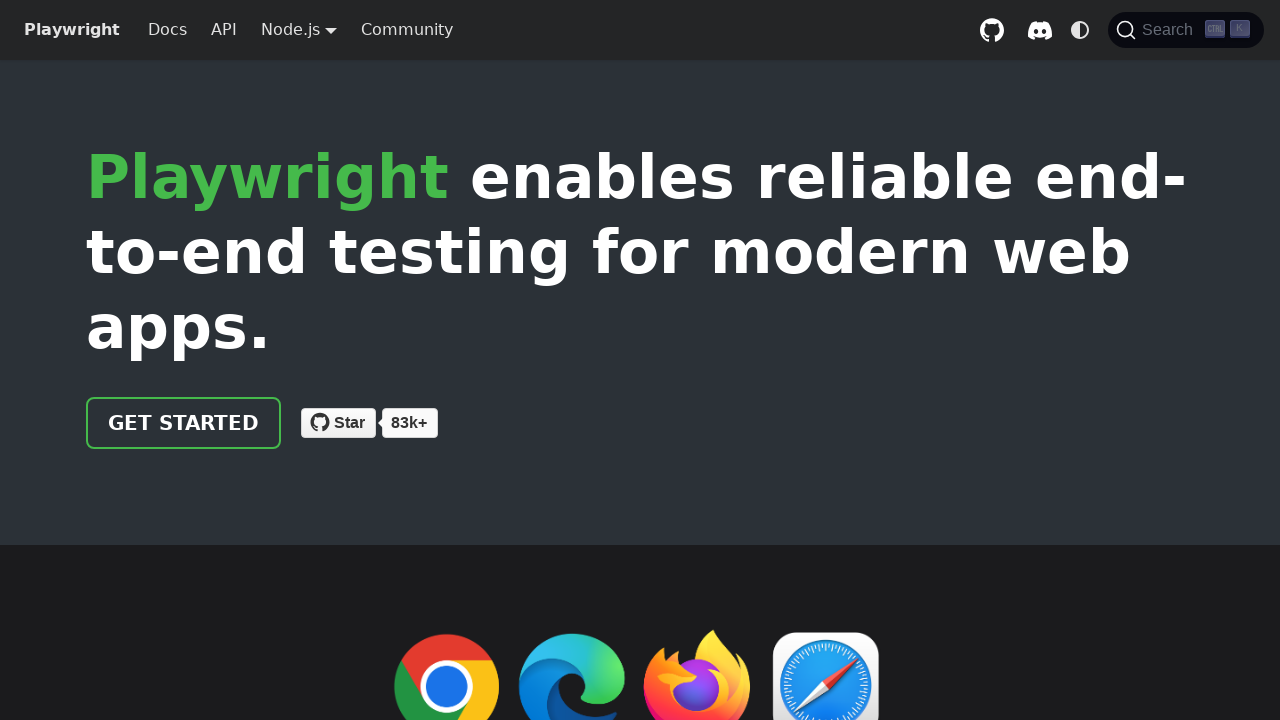

Located HTML element
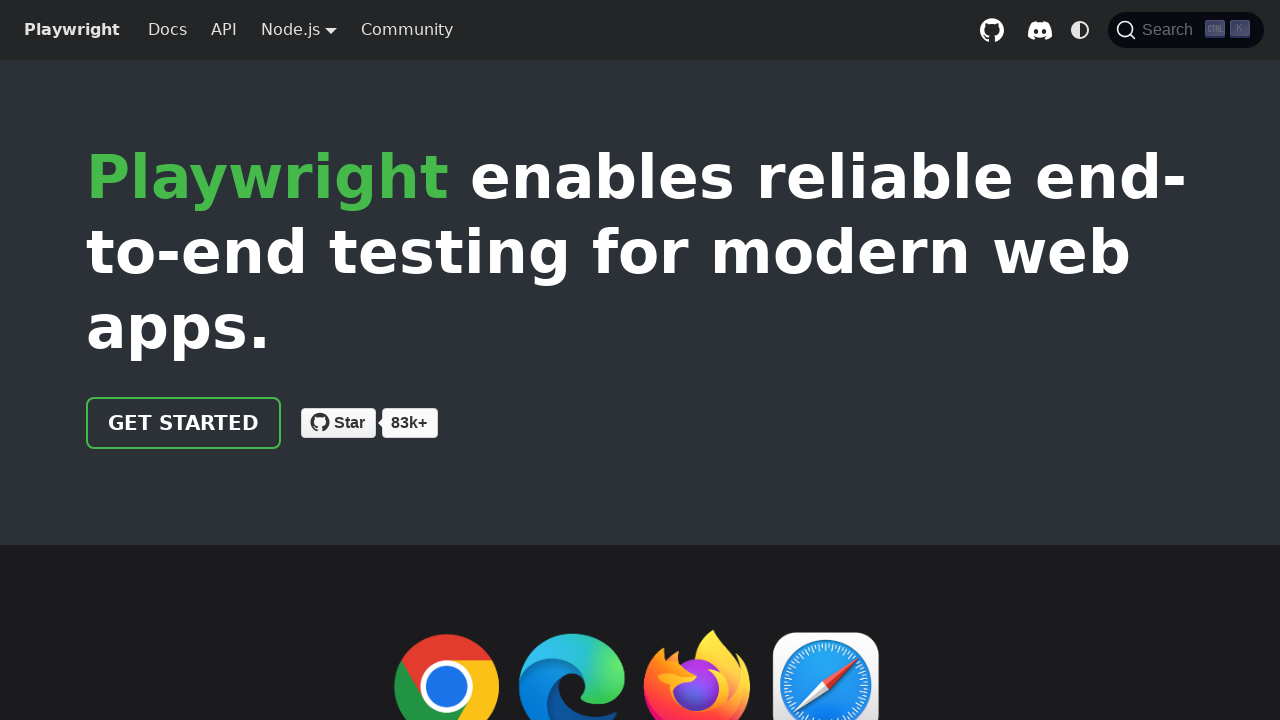

Asserted that HTML element has data-theme='dark' attribute
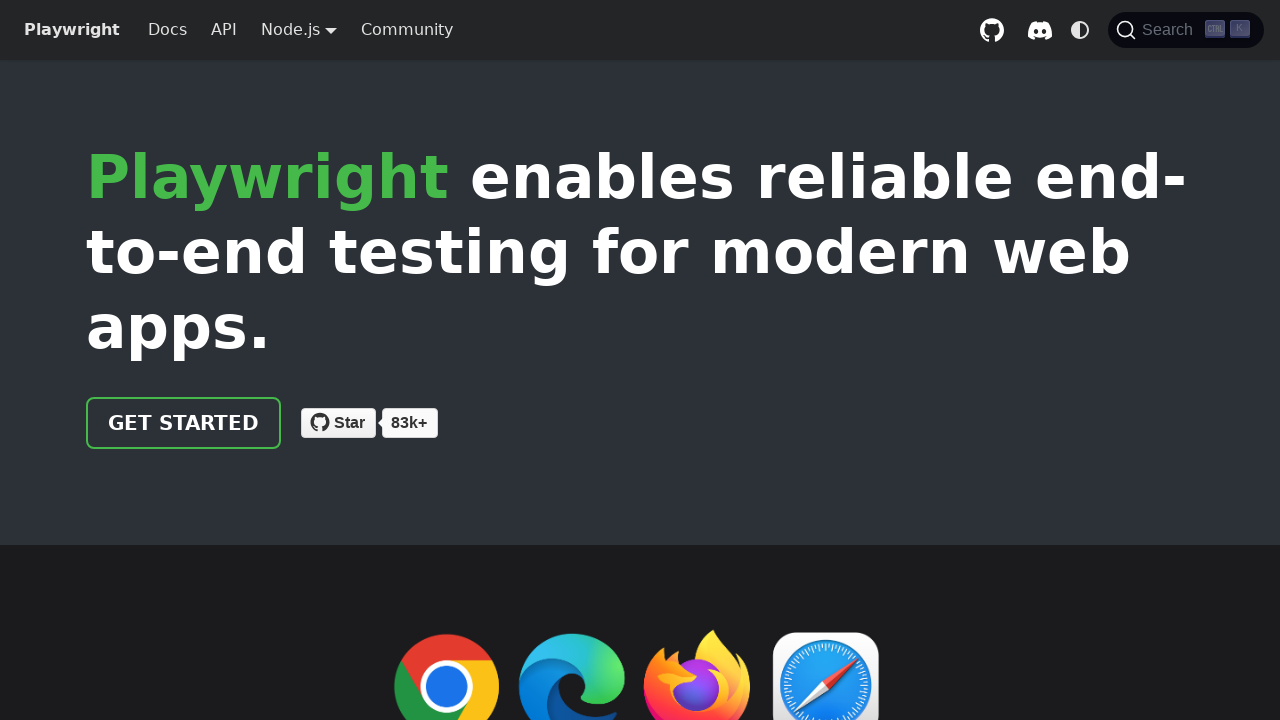

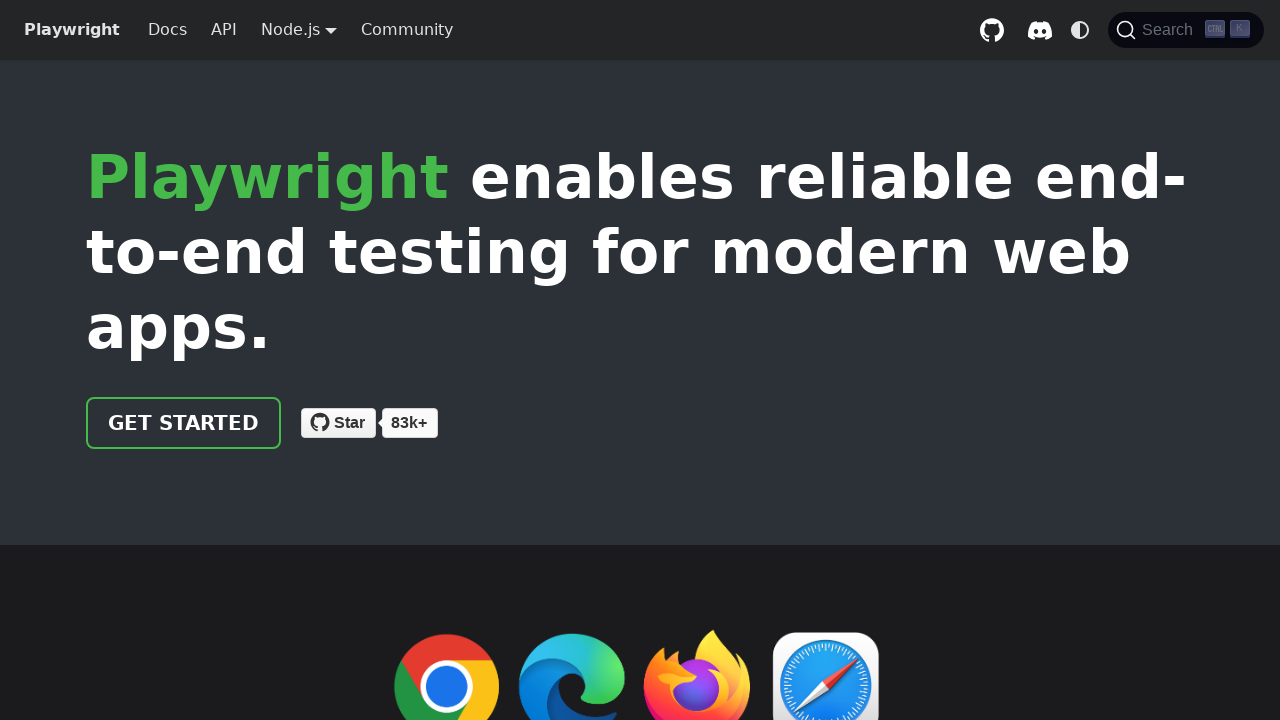